Tests window handling using a reusable approach - clicks a link that opens a new tab, switches to the new tab, and verifies the title is "New Window"

Starting URL: https://the-internet.herokuapp.com/windows

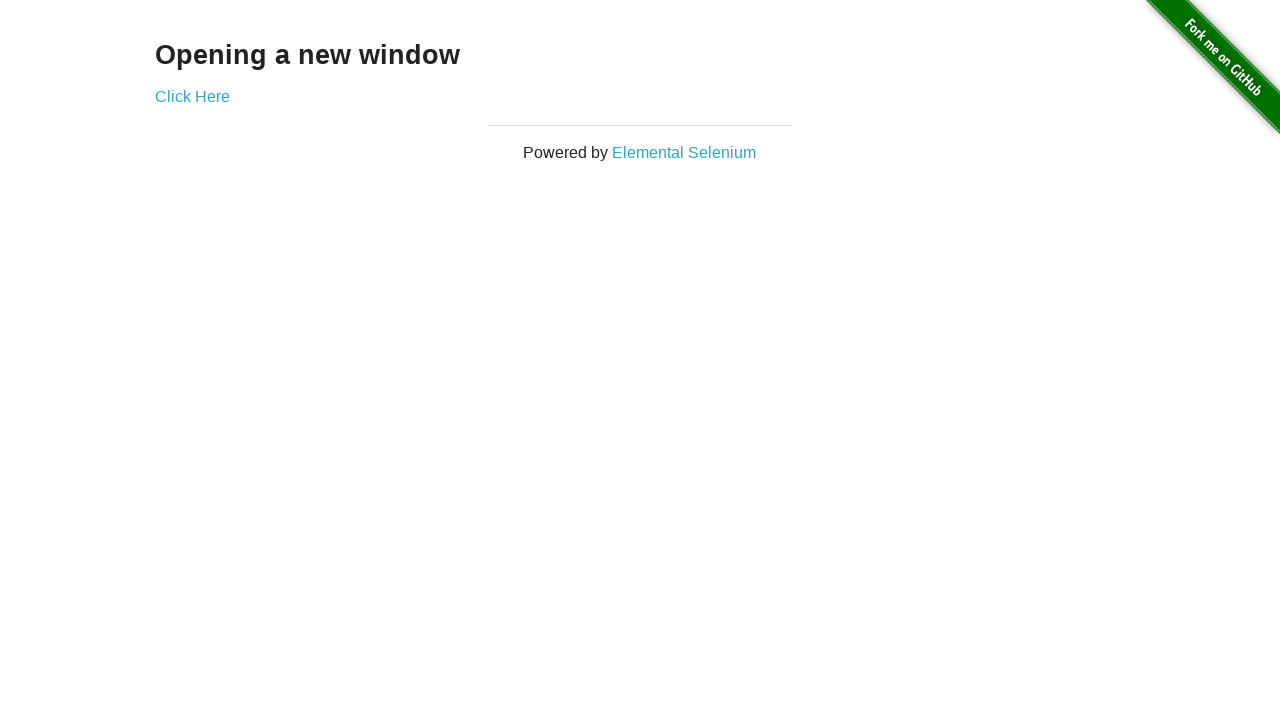

Waited 3 seconds before clicking link
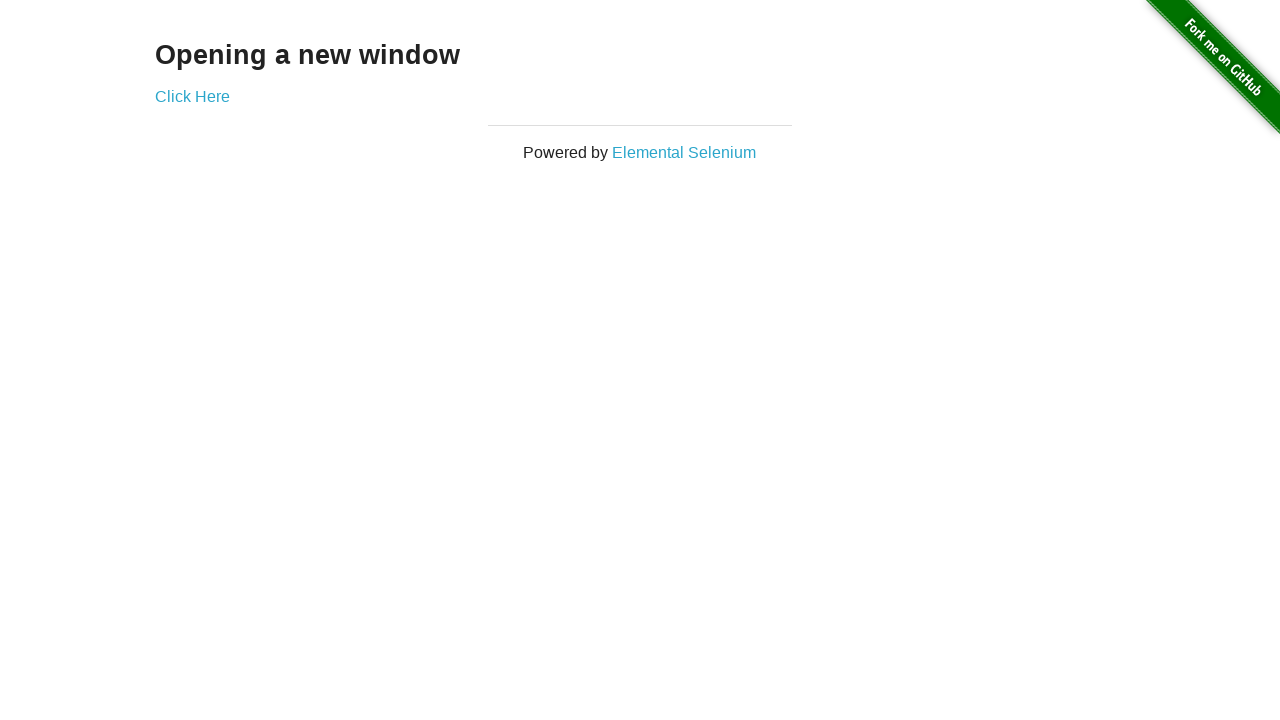

Clicked 'Click Here' link to open new tab at (192, 96) on xpath=//*[text()='Click Here']
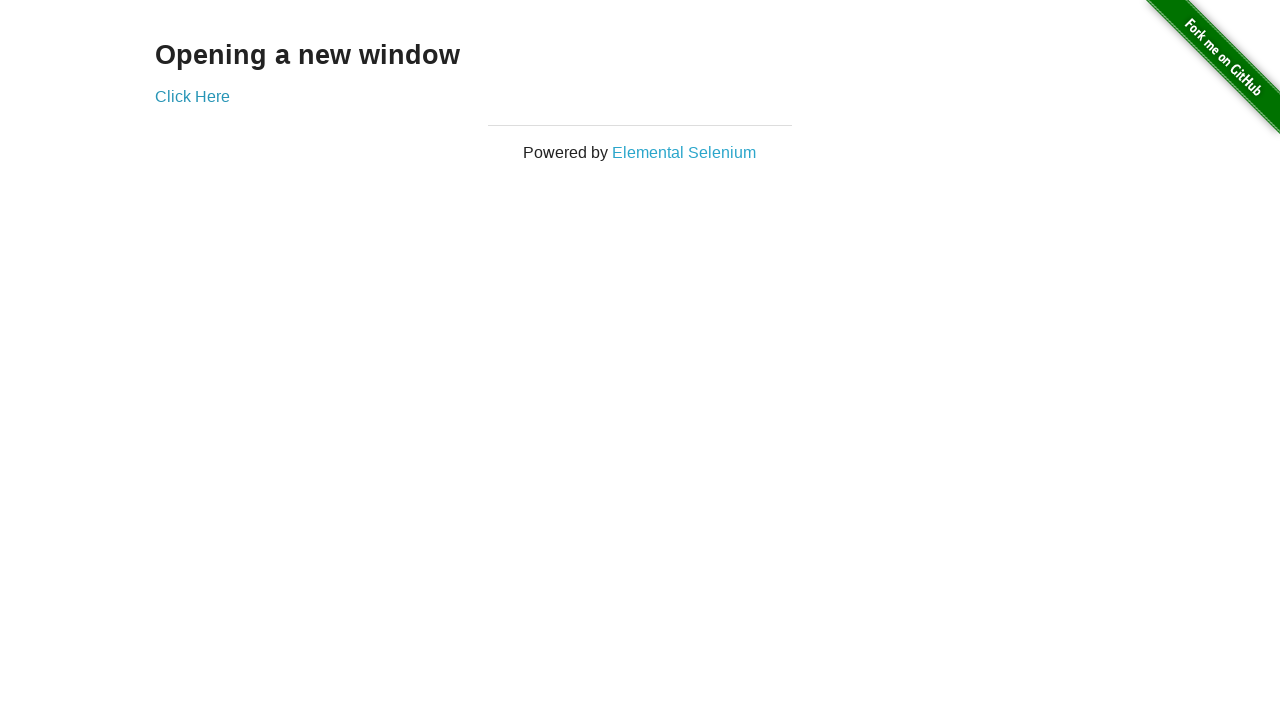

Captured new tab/window reference
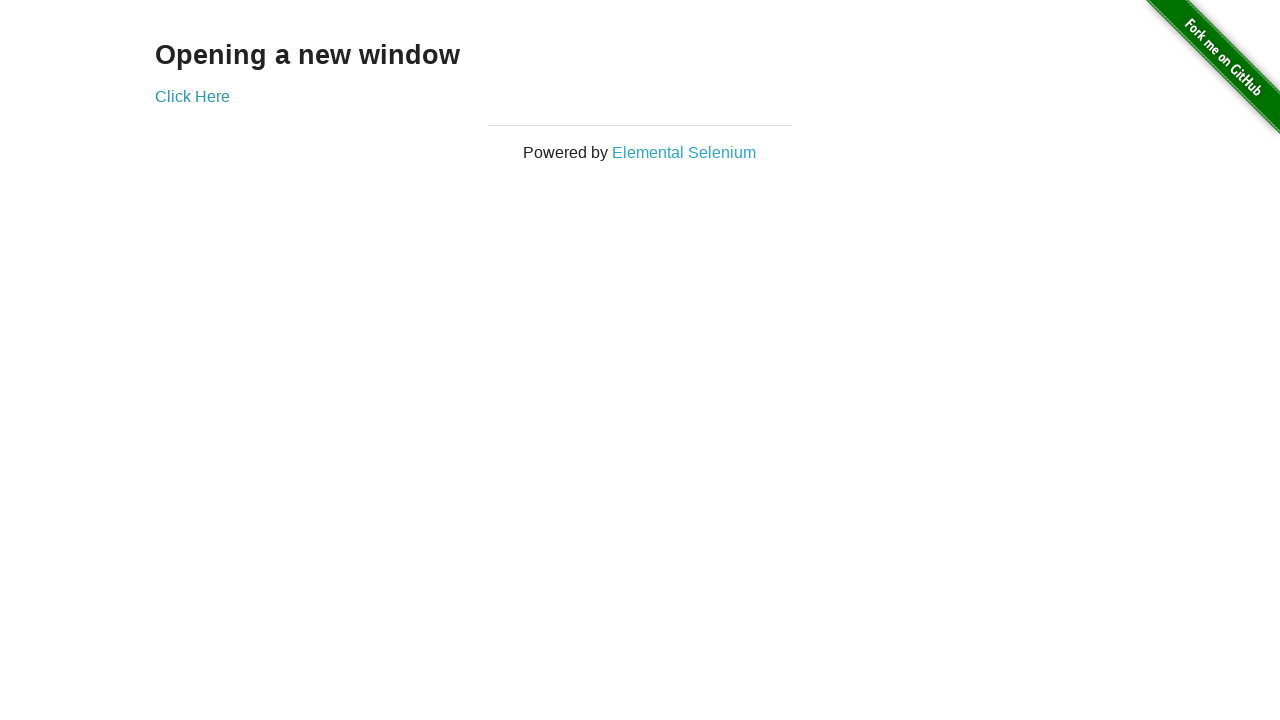

New tab loaded successfully
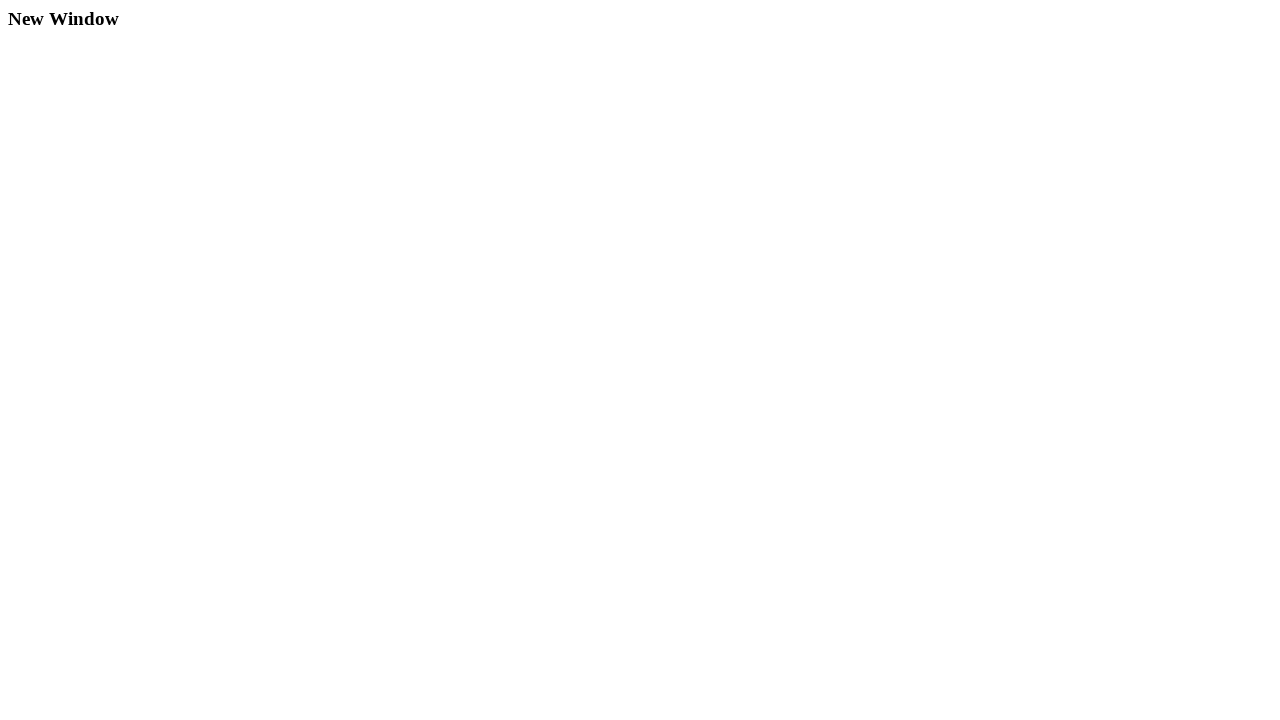

Retrieved new tab title: 'New Window'
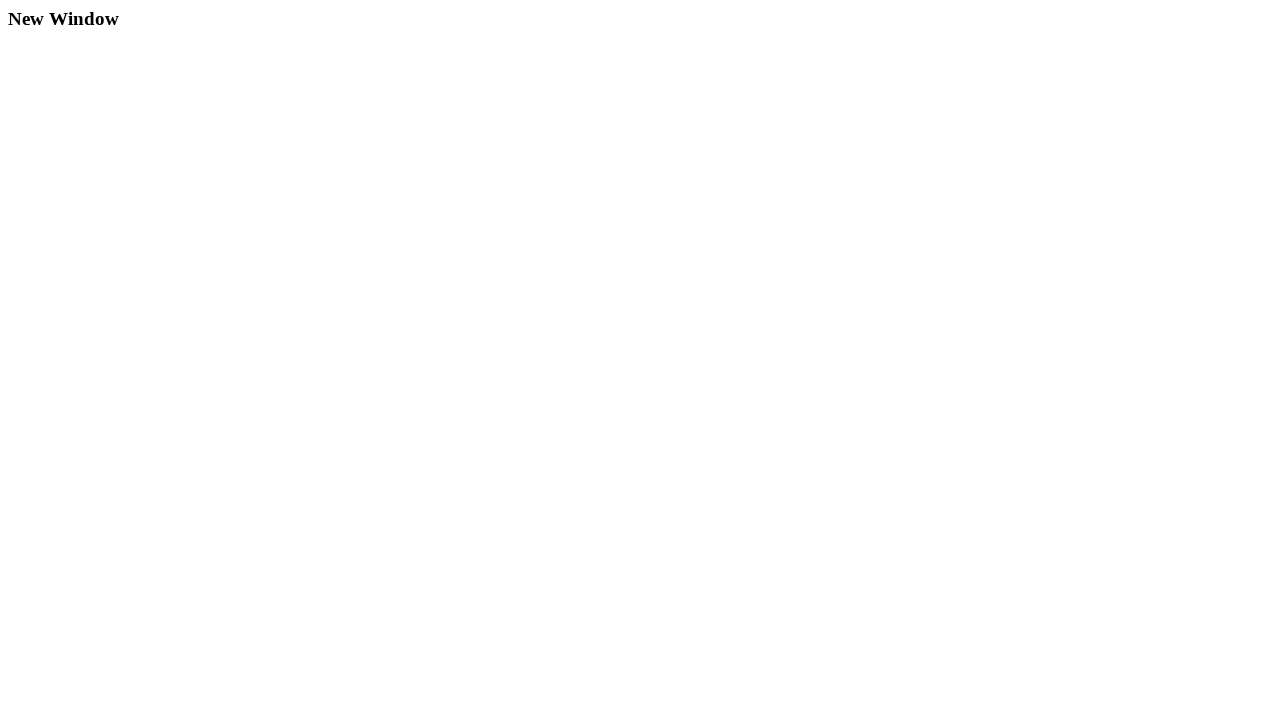

Verified new tab title matches expected value 'New Window'
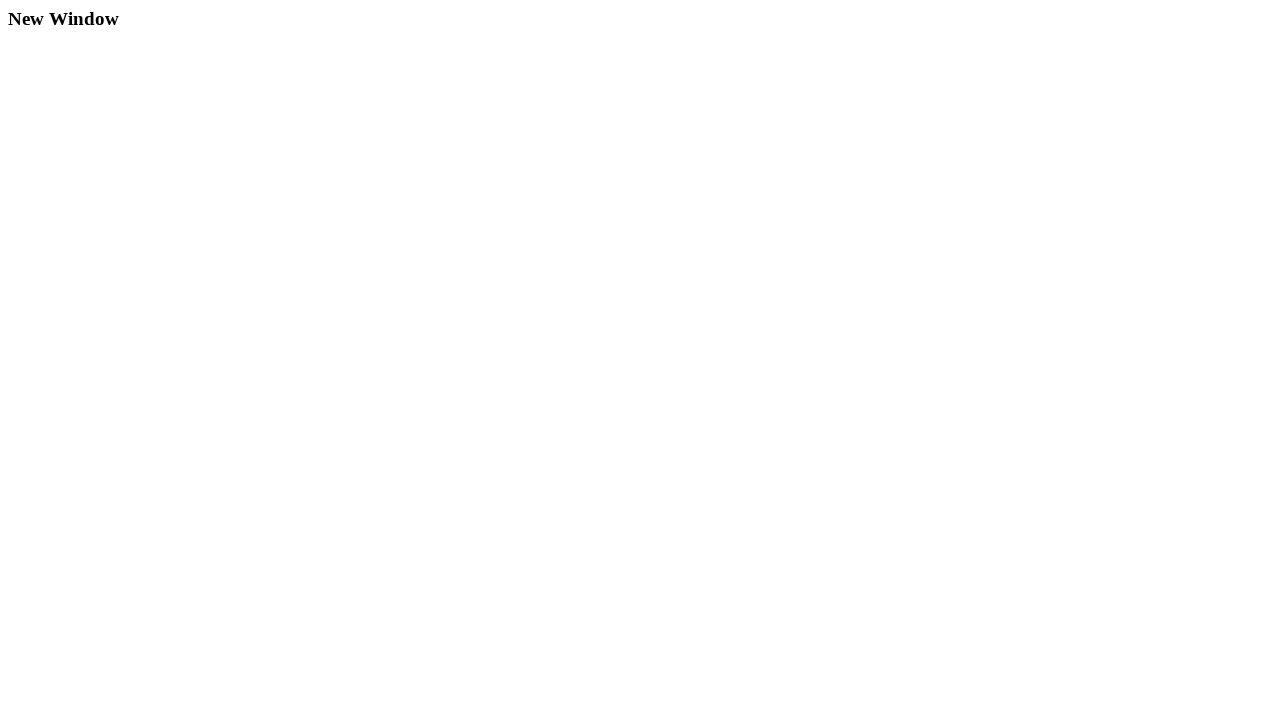

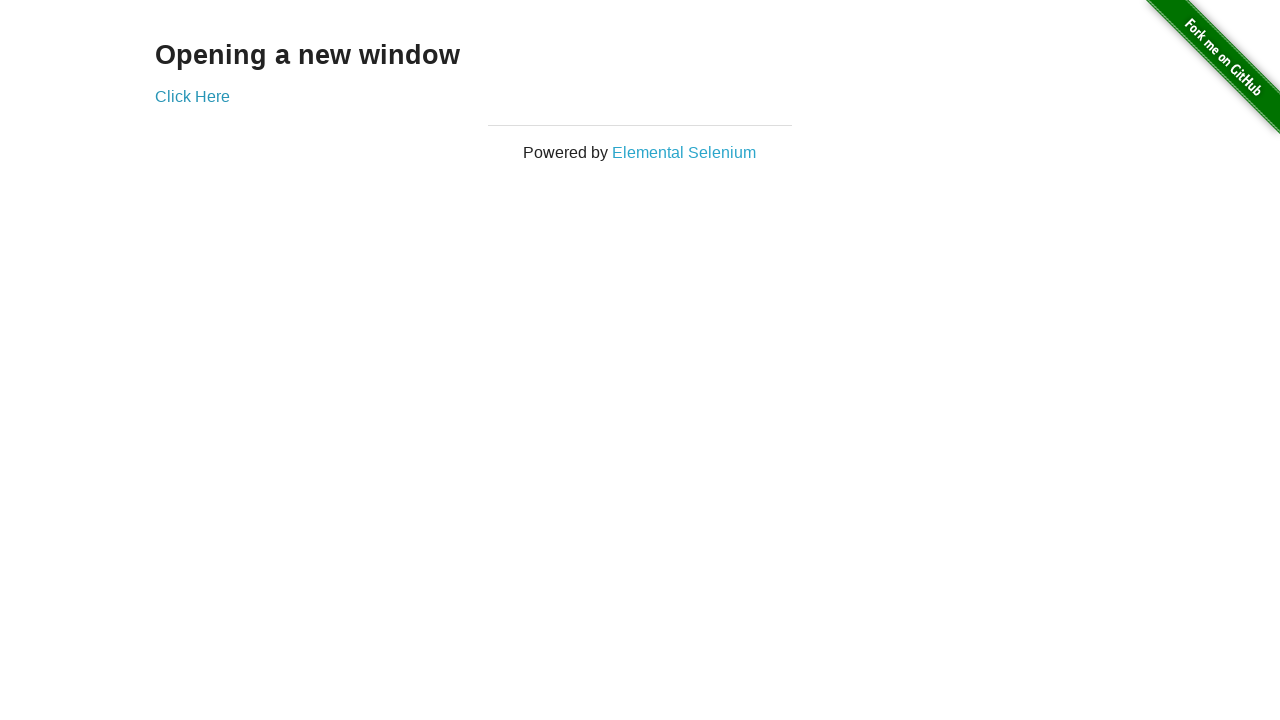